Tests radio button interaction by clicking through 6 different radio button options in a form, demonstrating sequential radio button selection.

Starting URL: http://test.rubywatir.com/radios.php

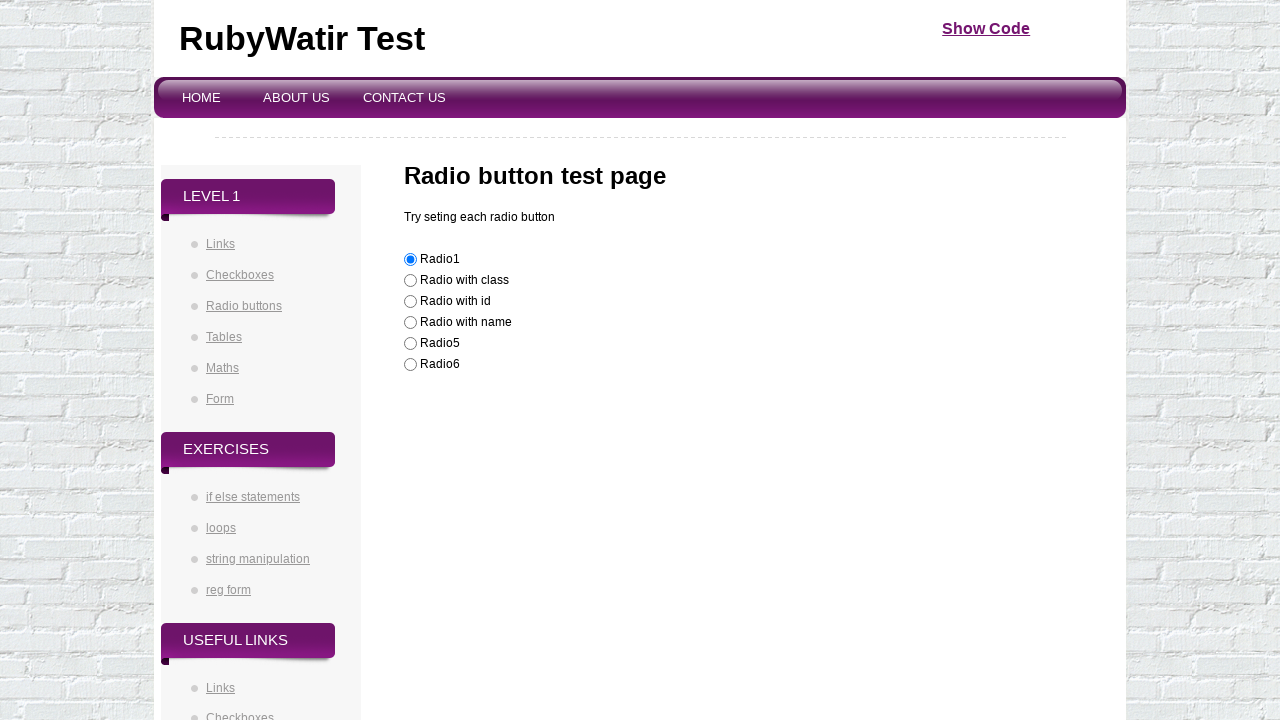

Clicked first radio button option at (410, 260) on (//input[@name='likeit'])[1]
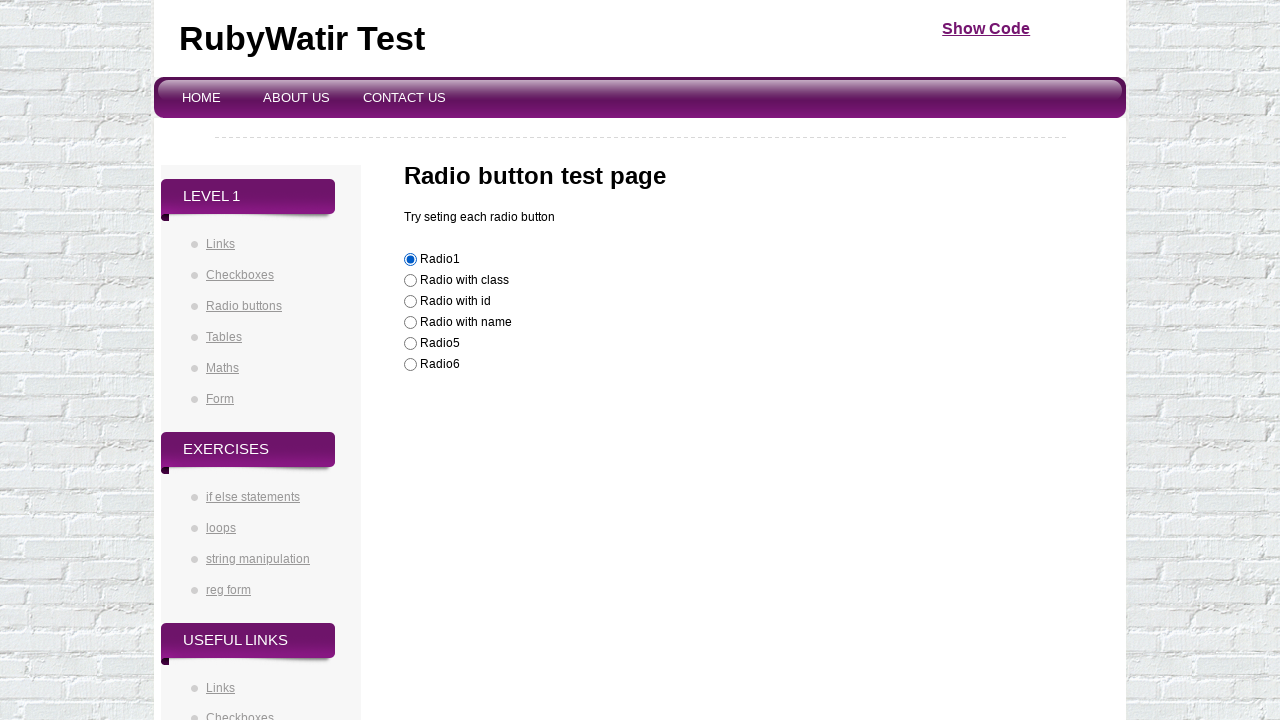

Clicked second radio button option at (410, 281) on (//input[@name='likeit'])[2]
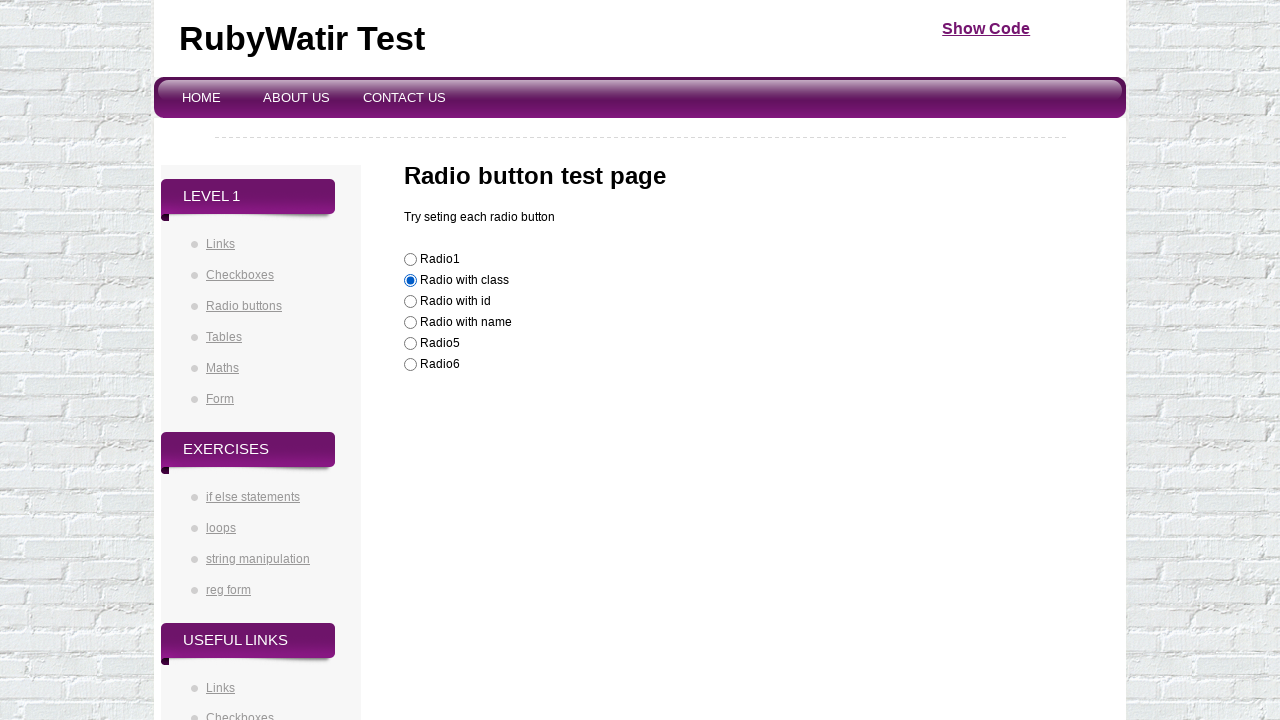

Clicked third radio button option at (410, 302) on (//input[@name='likeit'])[3]
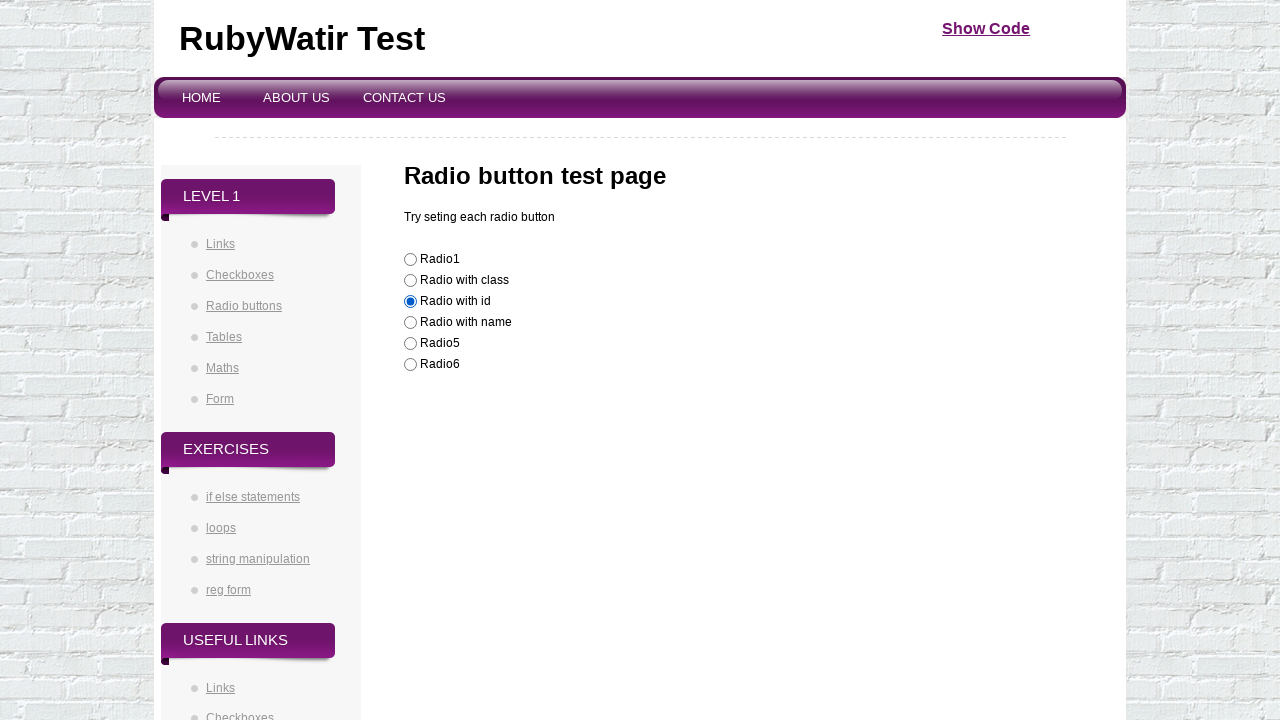

Clicked fourth radio button option at (410, 323) on (//input[@name='likeit'])[4]
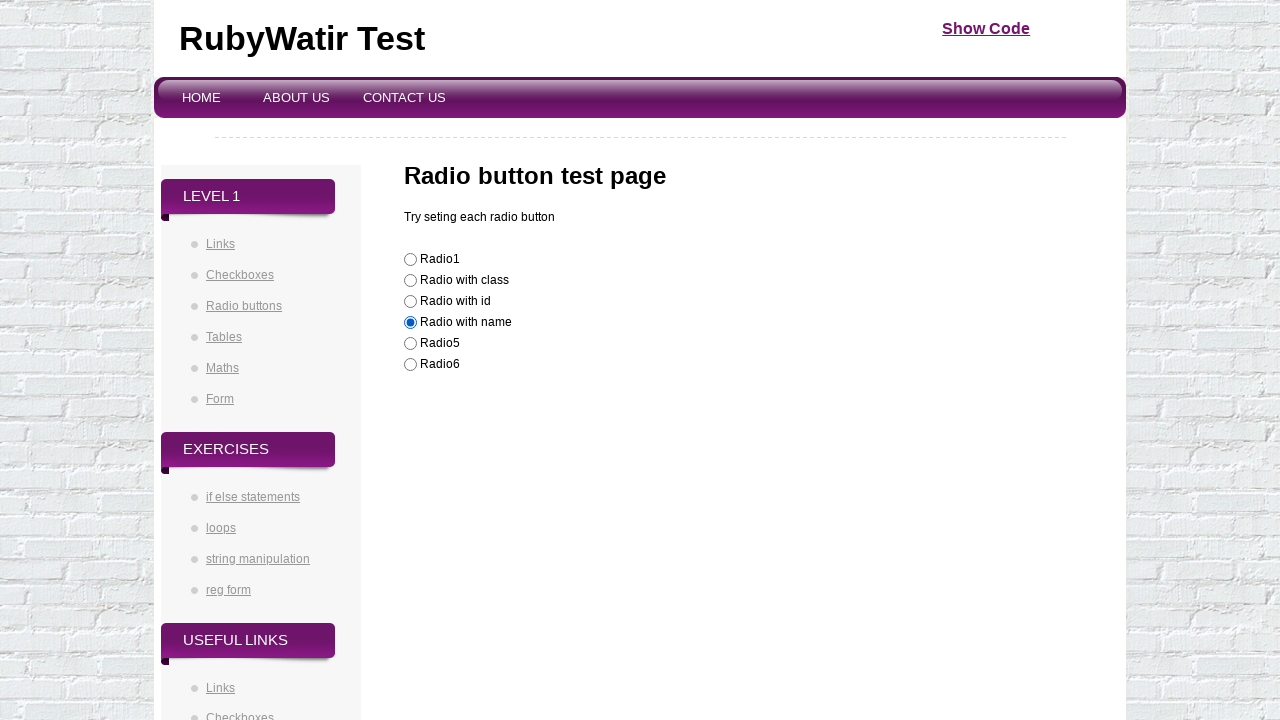

Clicked fifth radio button option at (410, 344) on (//input[@name='likeit'])[5]
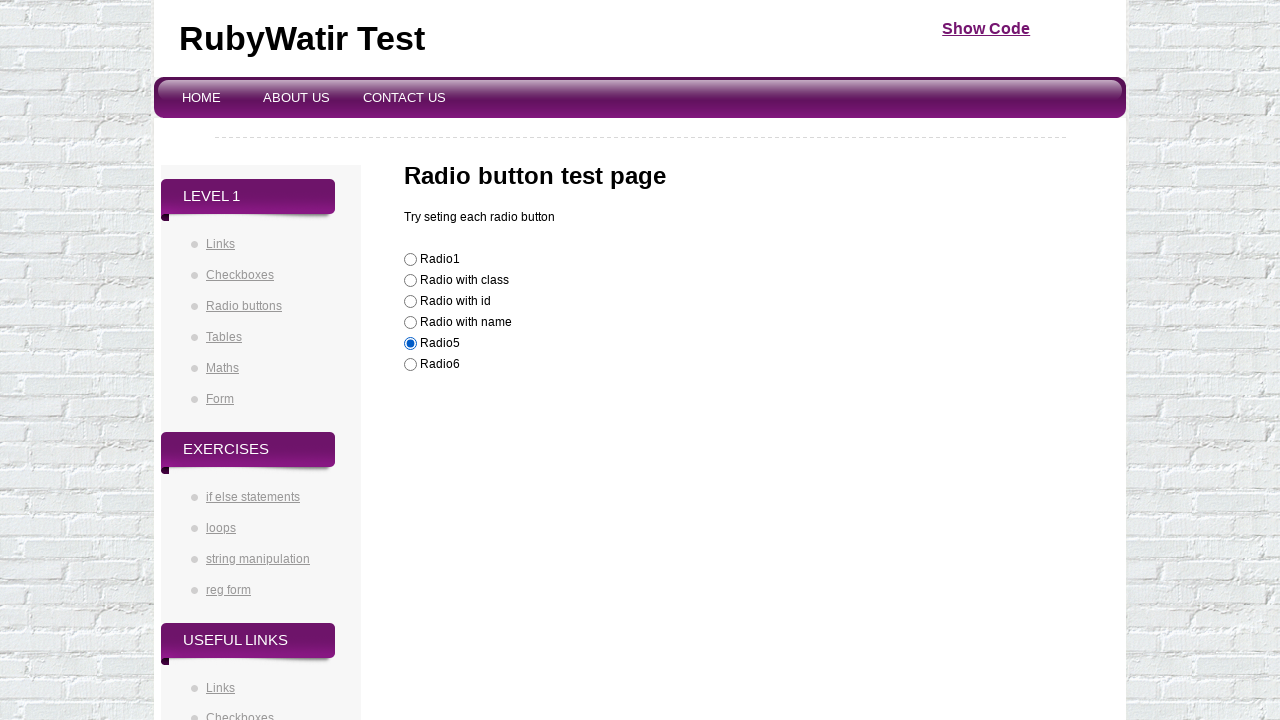

Clicked sixth radio button option at (410, 365) on (//input[@name='likeit'])[6]
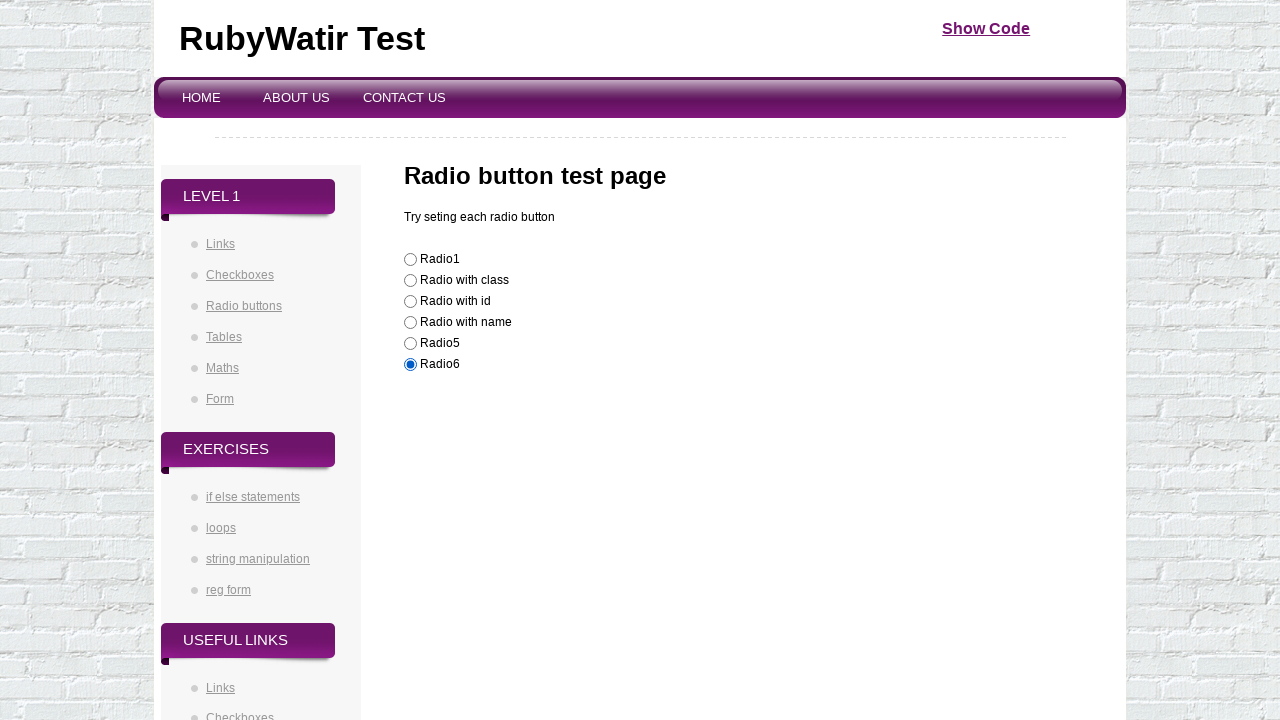

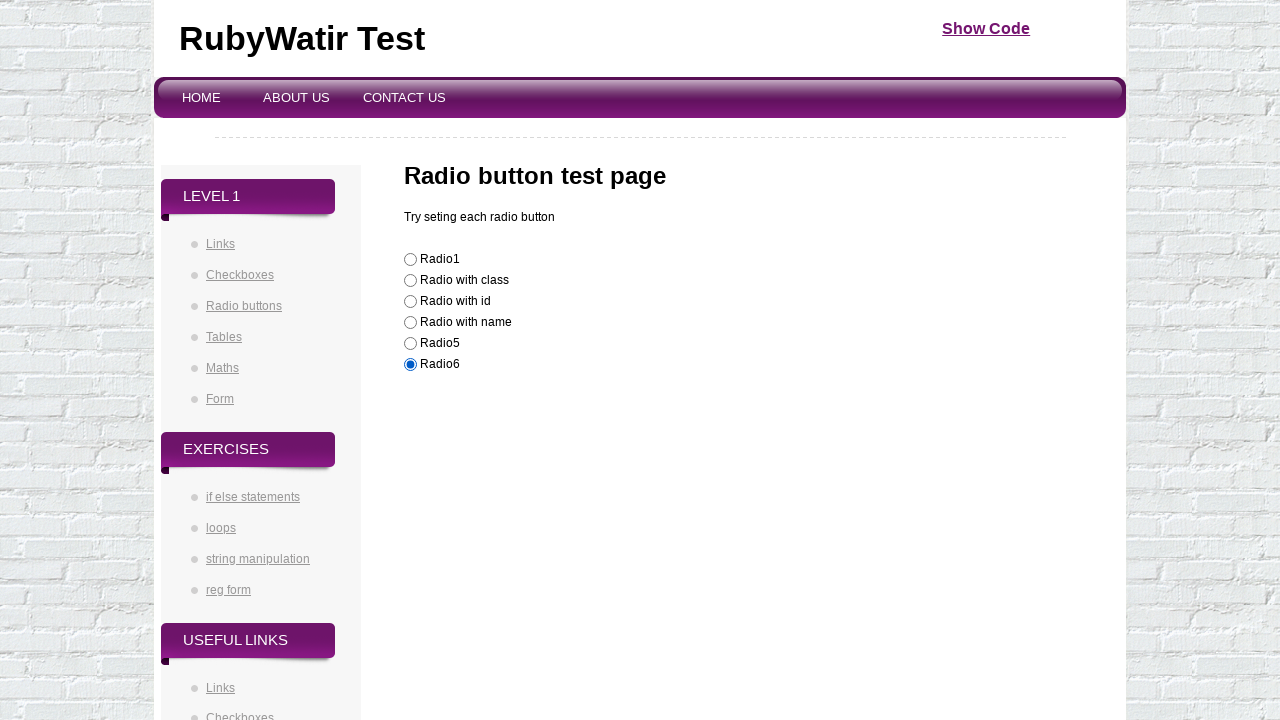